Tests search functionality on a website by entering a search term in the search field and clicking the submit button to display results.

Starting URL: http://mock.agiletrailblazers.com/

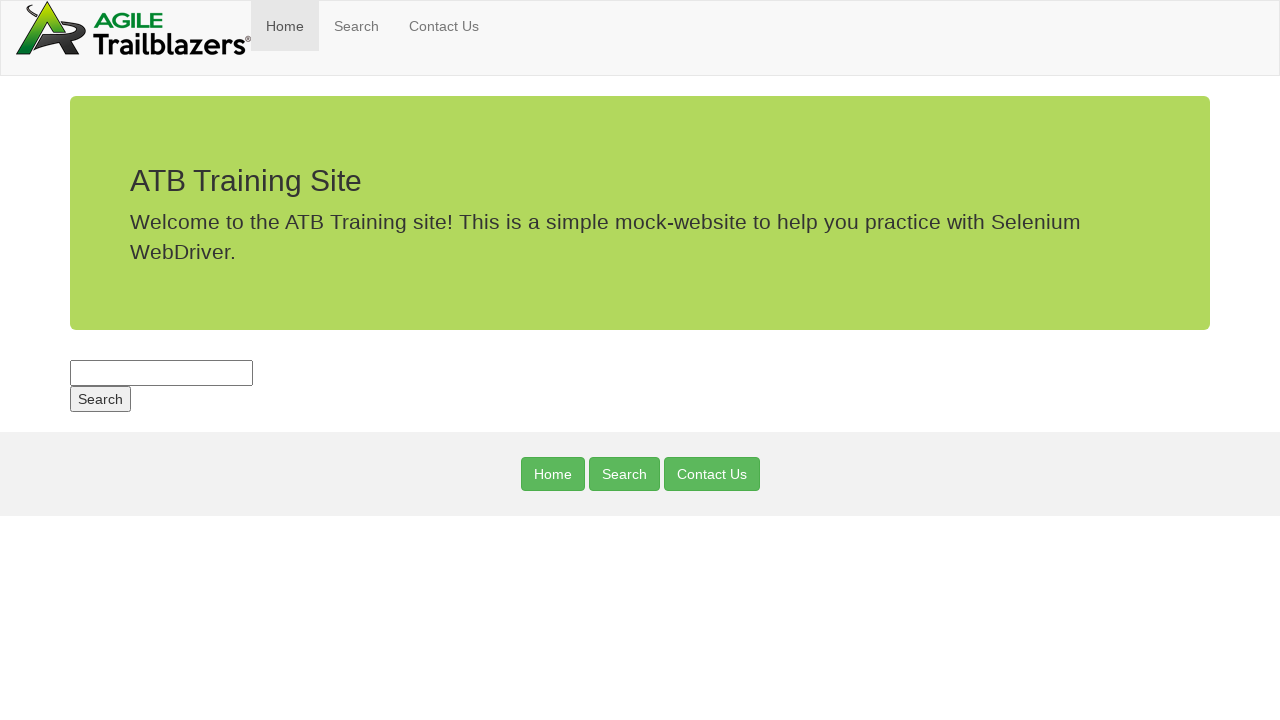

Filled search field with 'buenas' on #s
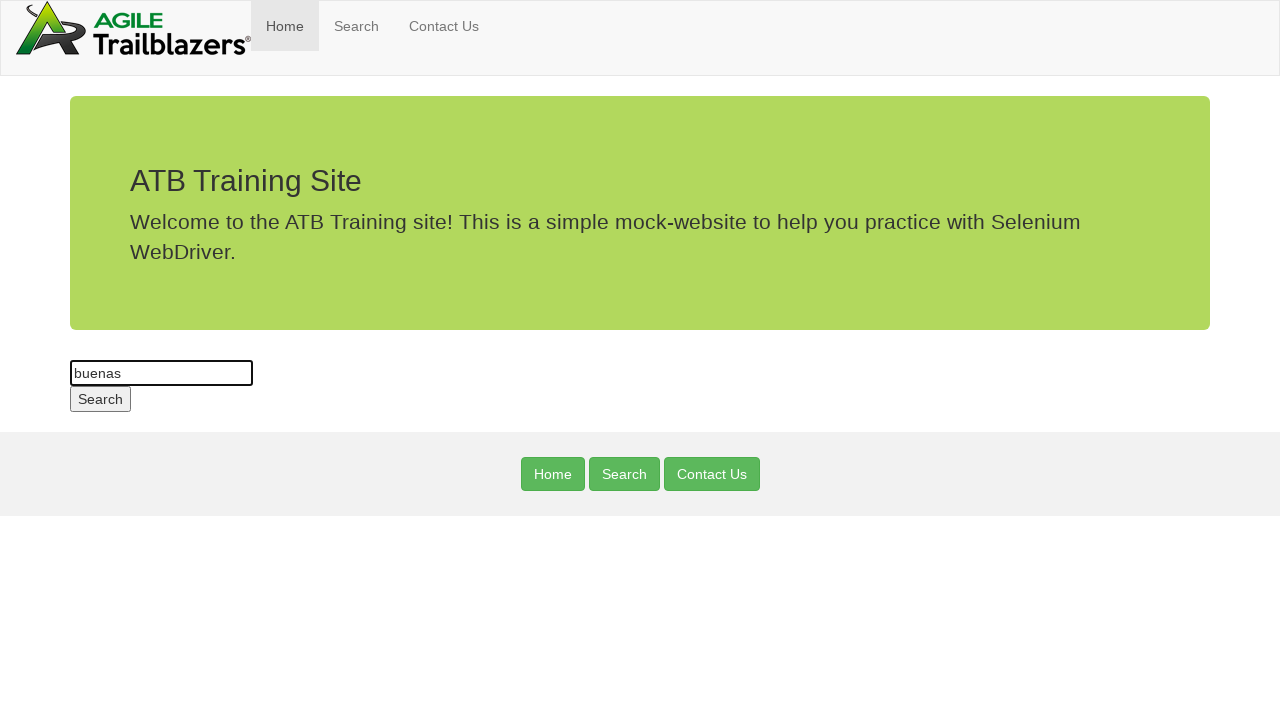

Clicked submit button to perform search at (100, 399) on #submit-button
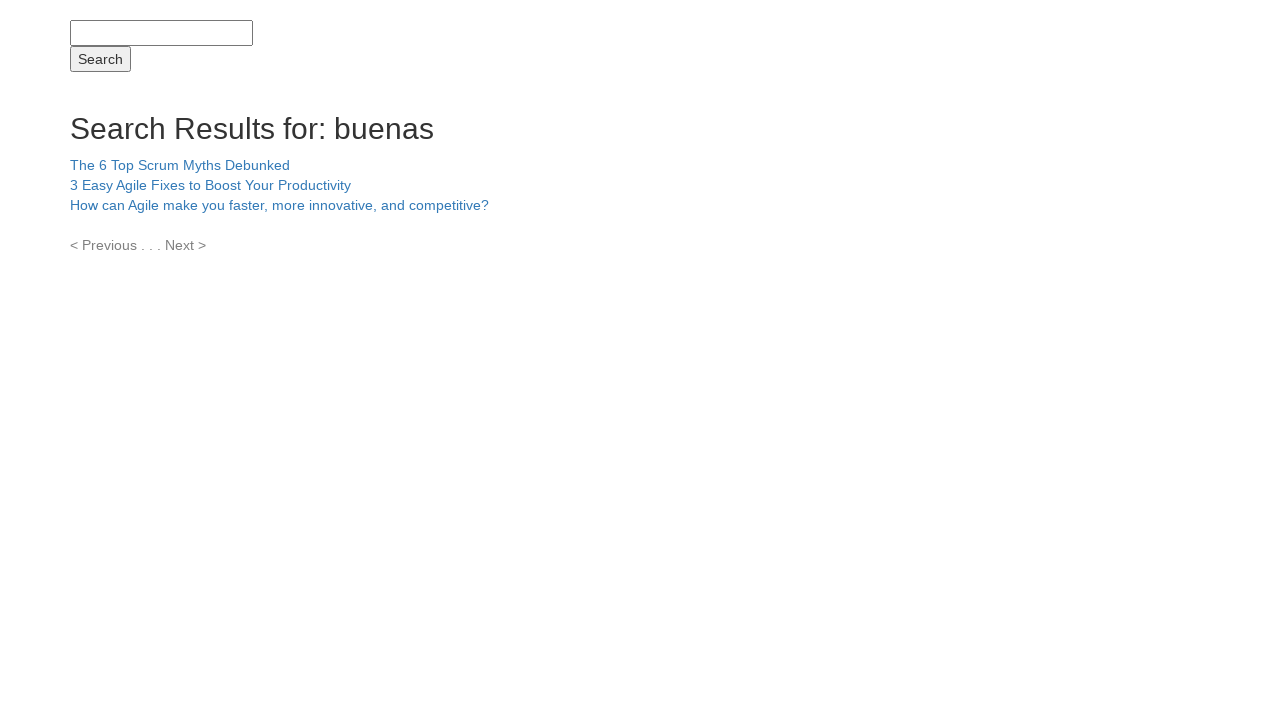

Search results page loaded
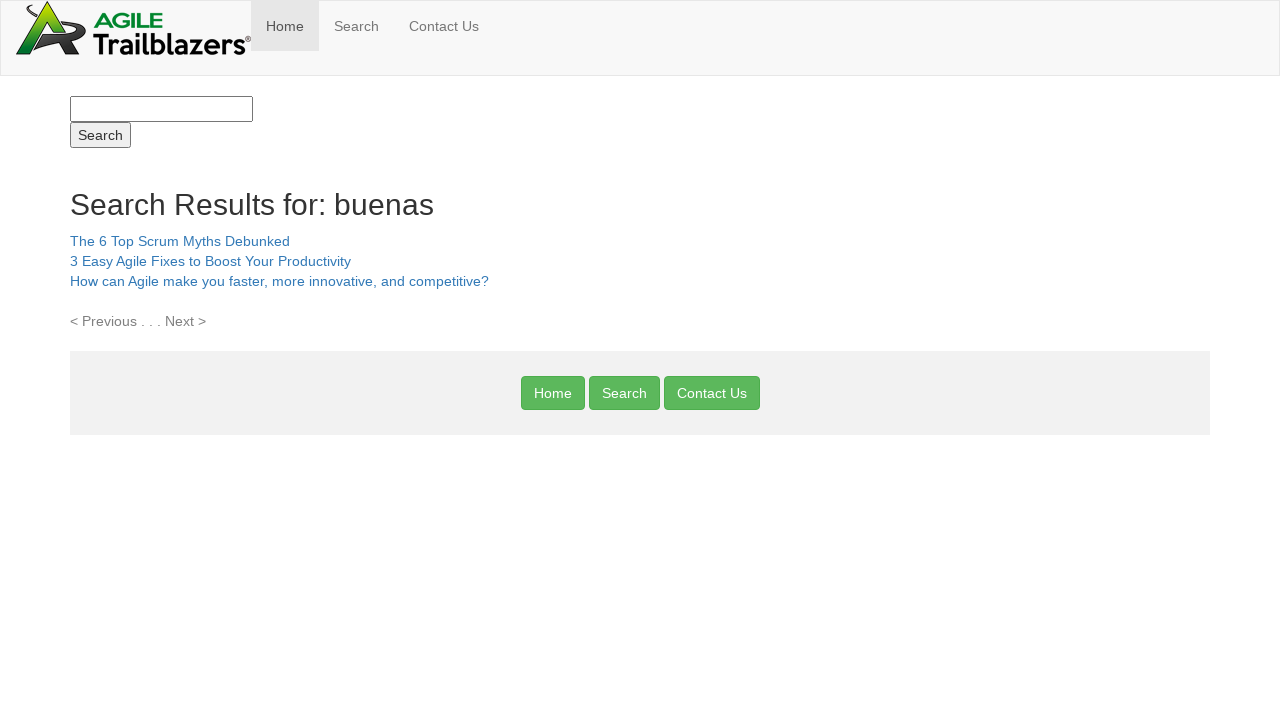

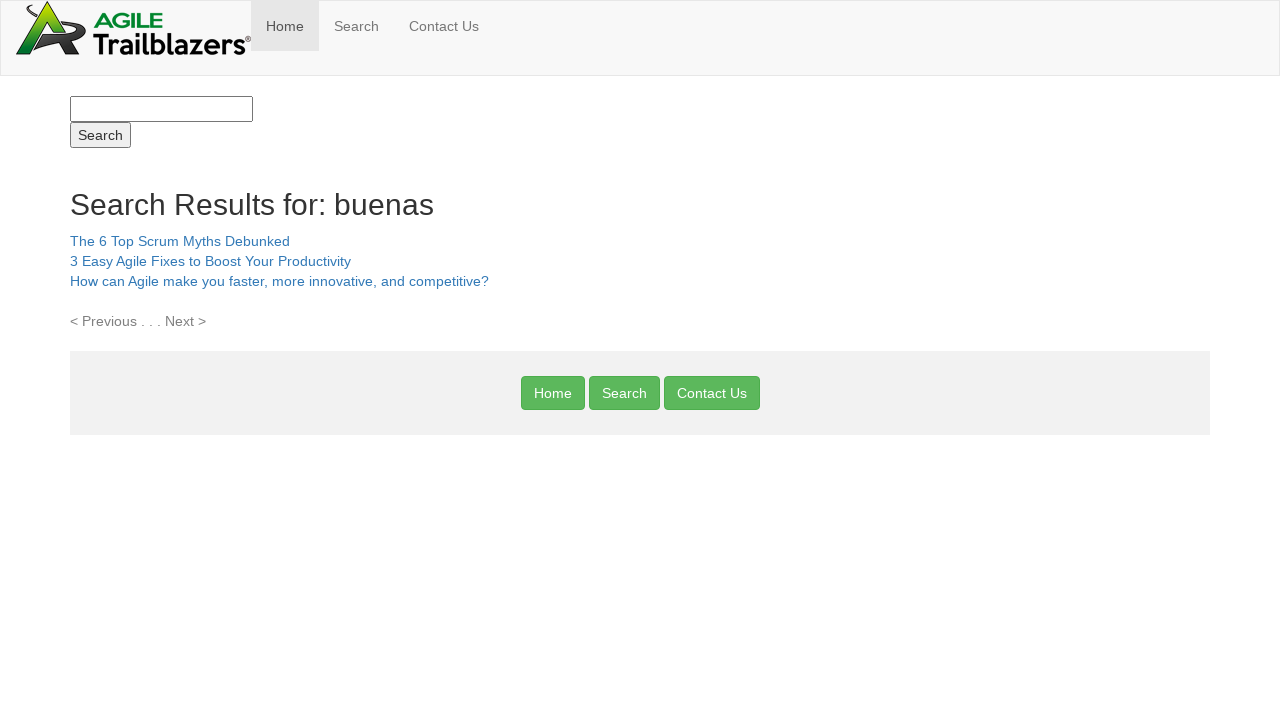